Tests scrolling down a page using keyboard PAGE_DOWN key presses

Starting URL: https://youtube.com

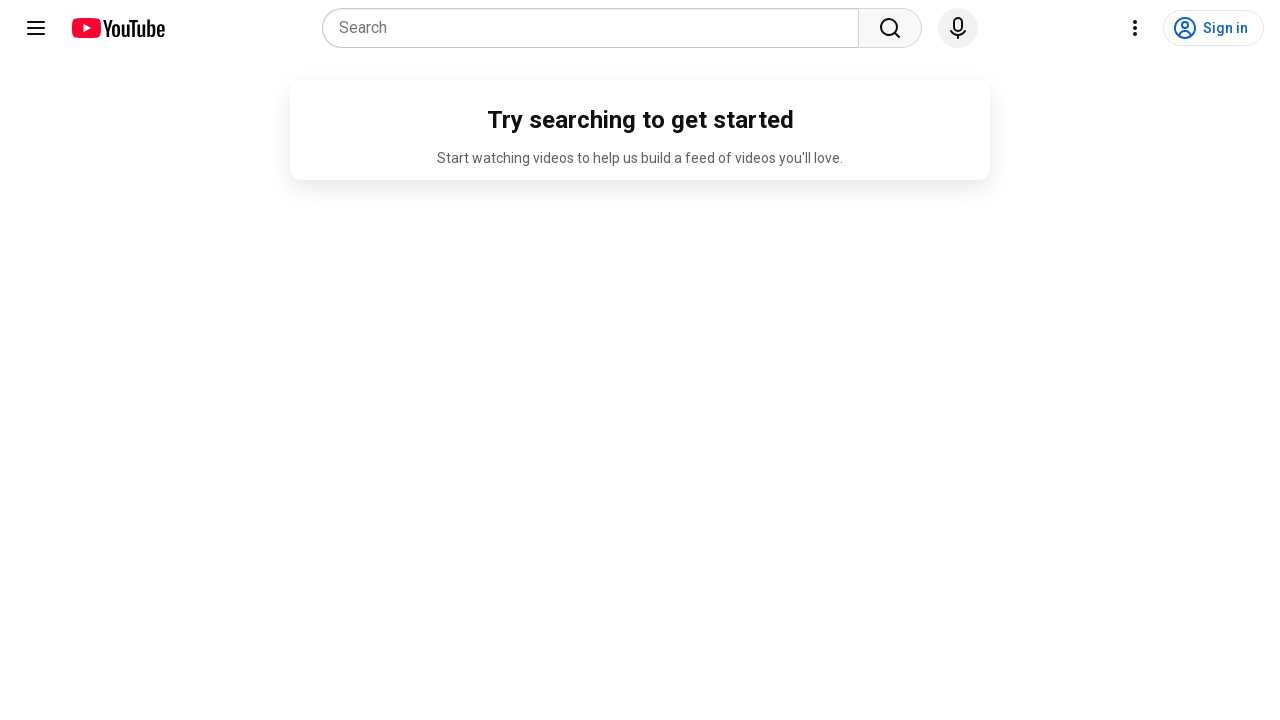

Navigated to YouTube homepage
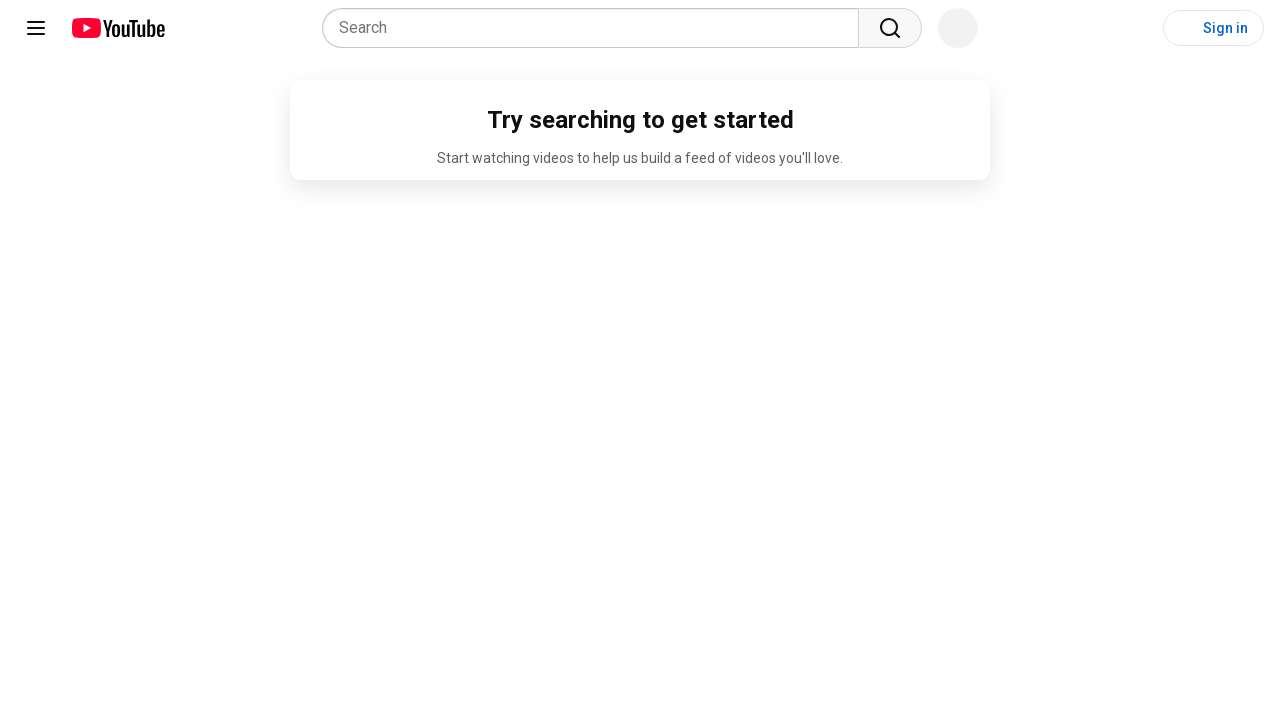

Pressed PAGE_DOWN key to scroll down
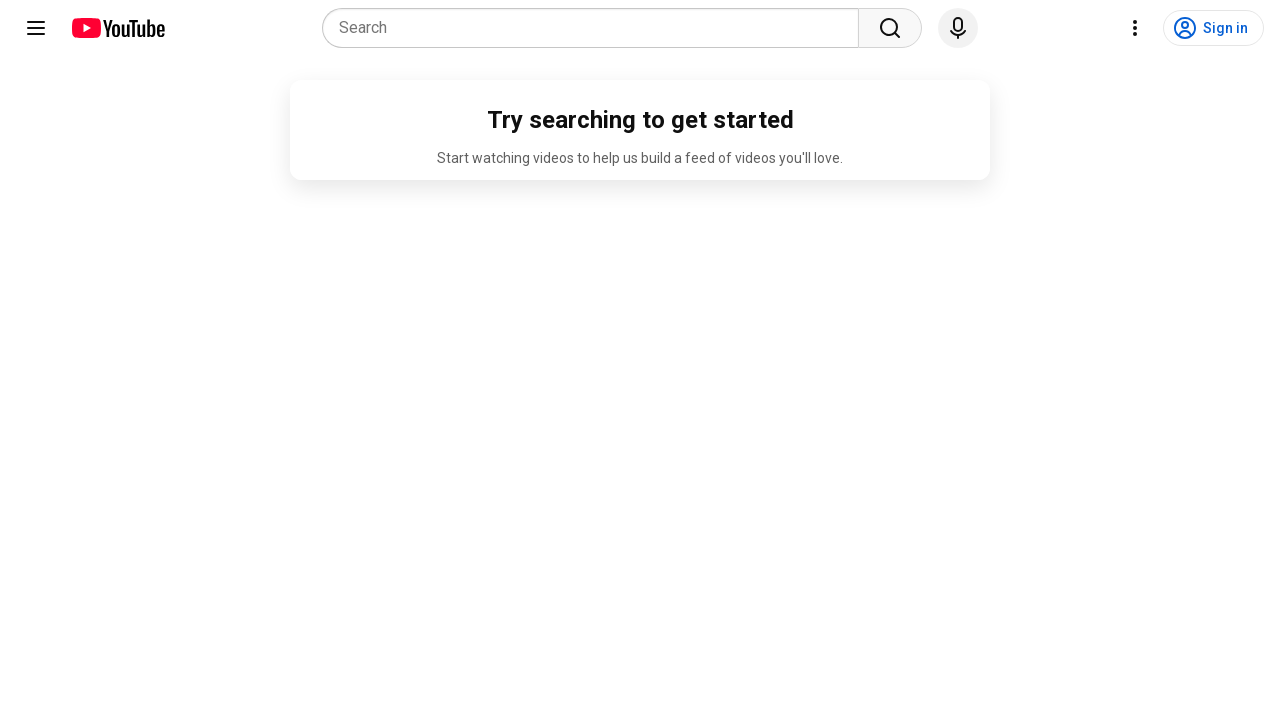

Pressed PAGE_DOWN key to scroll down again
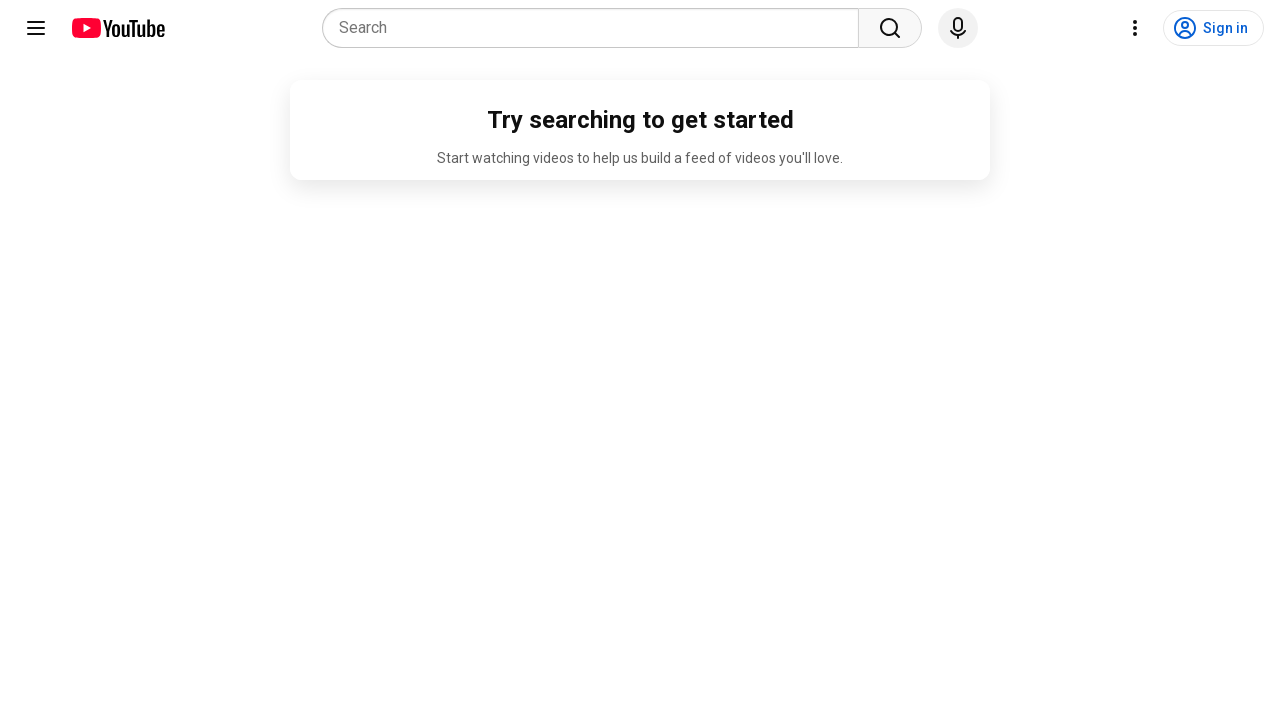

Pressed PAGE_DOWN key to scroll down once more
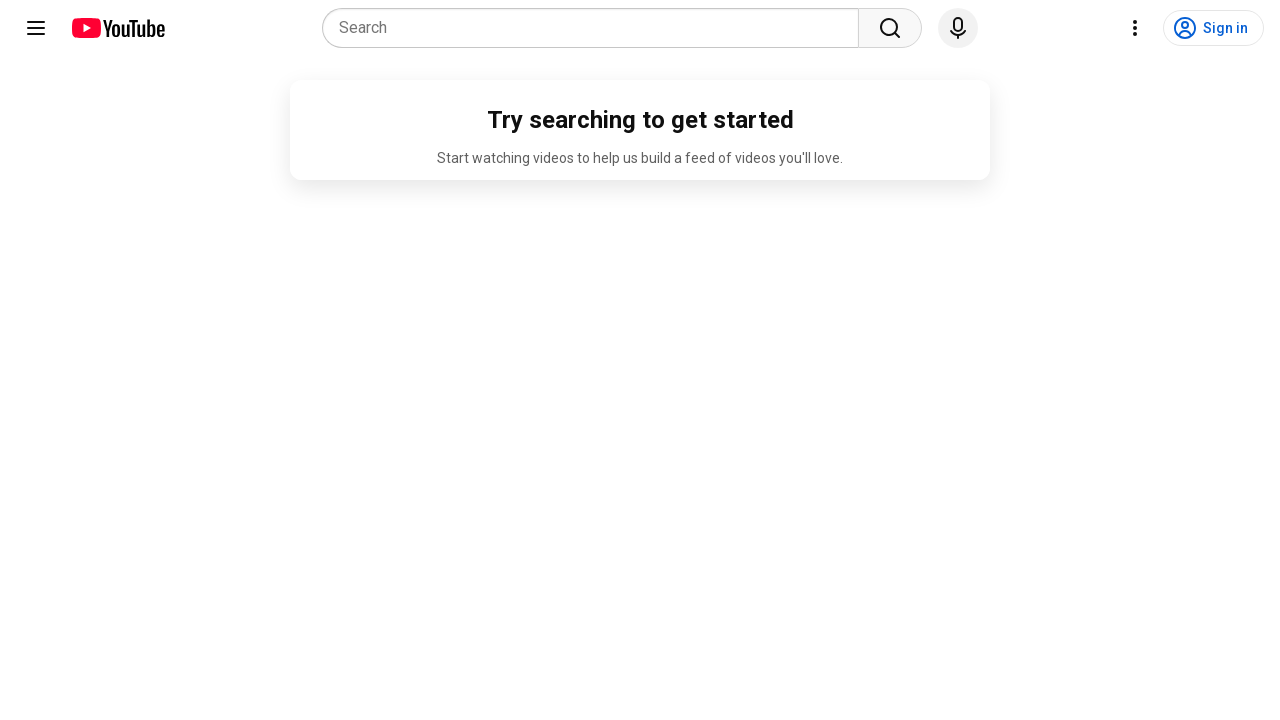

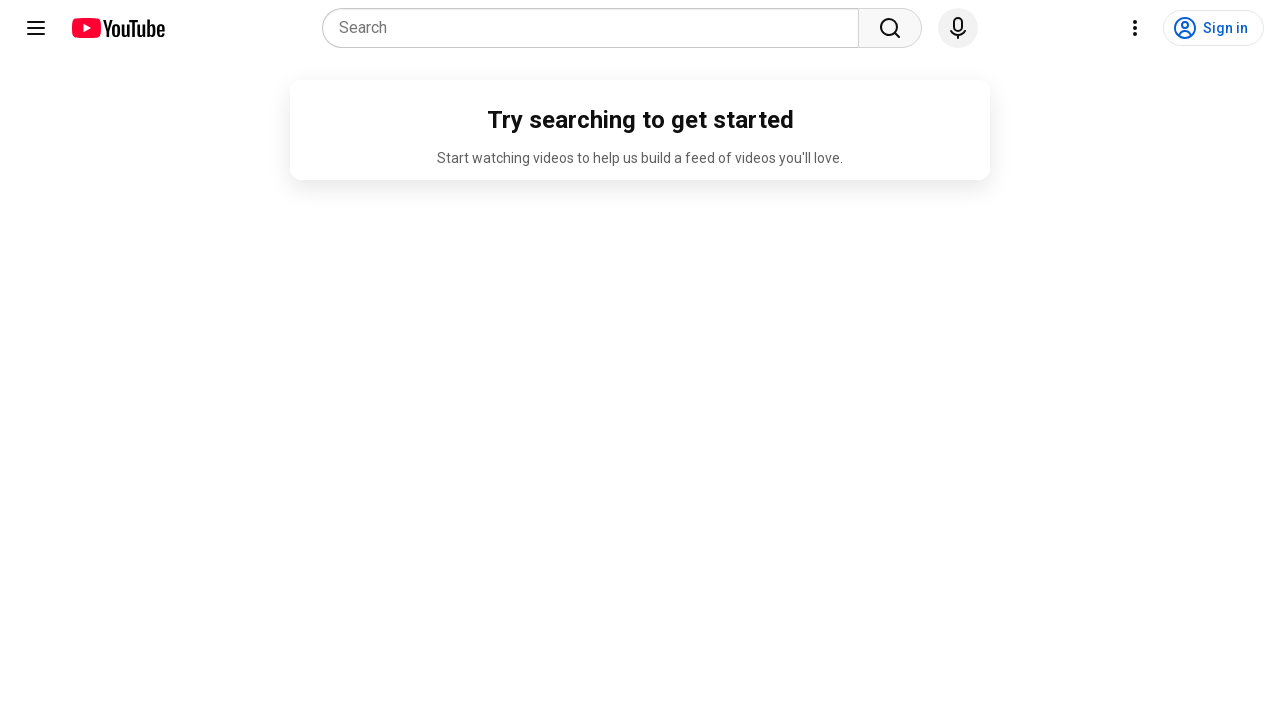